Tests browser window functionality by clicking buttons to open new browser windows and tabs, then switching between them to verify the windows opened correctly.

Starting URL: https://demoqa.com/browser-windows

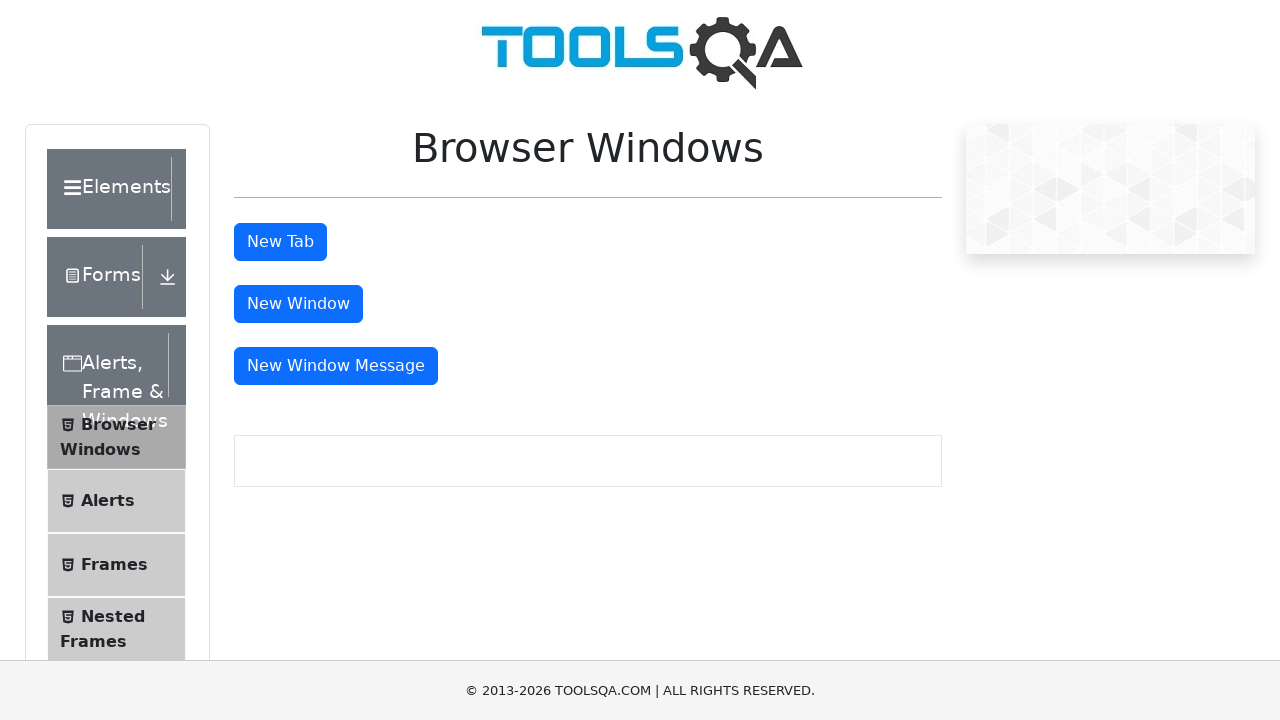

Clicked 'New Window' button to open a new browser window at (298, 304) on #windowButton
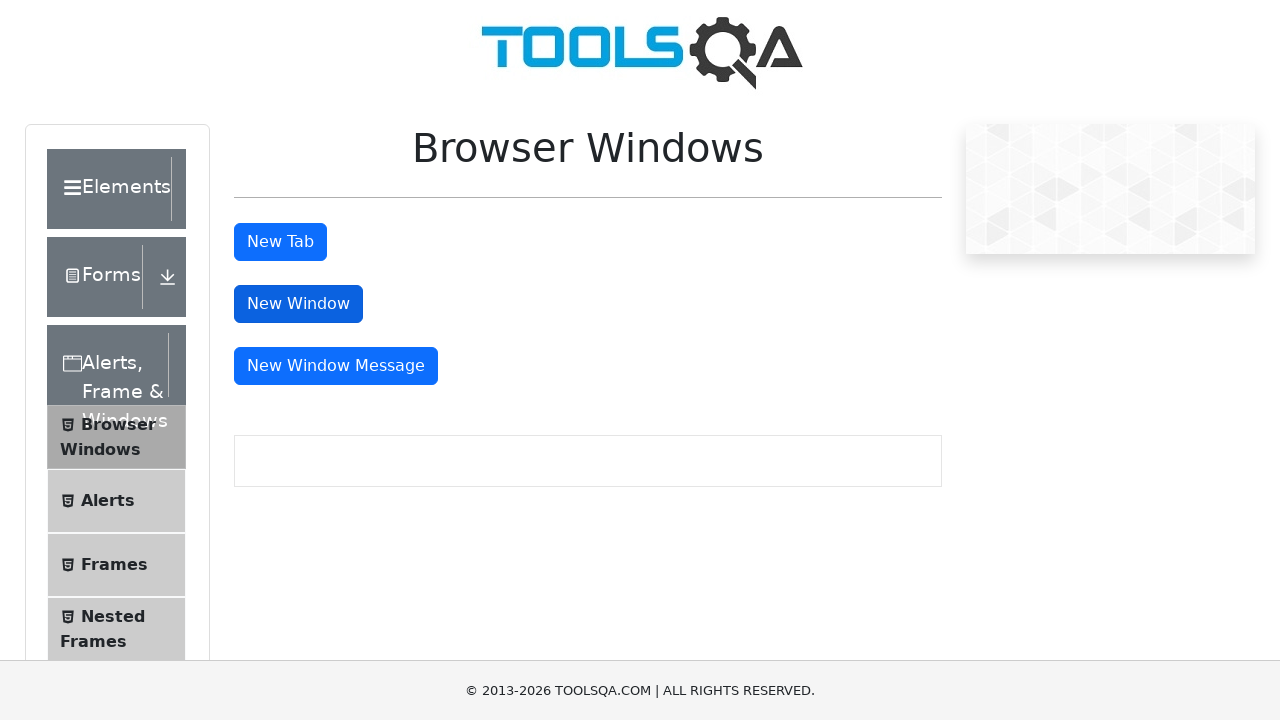

Waited for new window to open
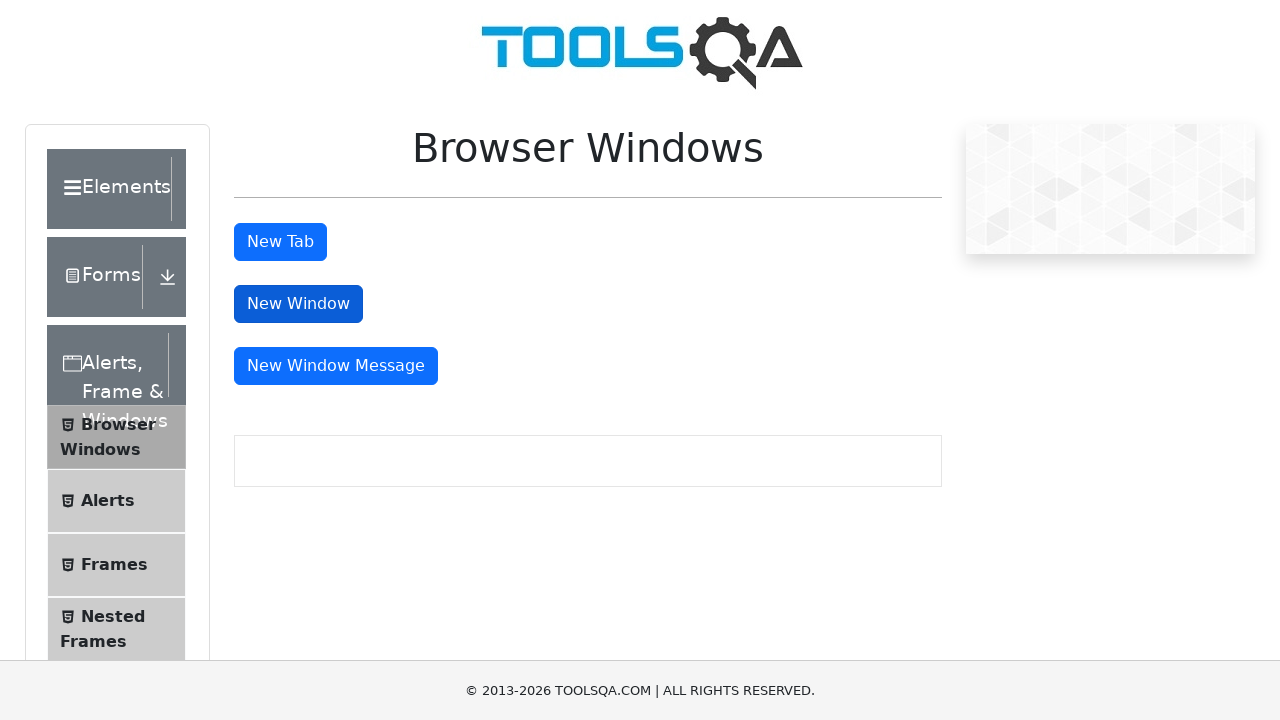

Clicked 'New Window Message' button to open another window at (336, 366) on #messageWindowButton
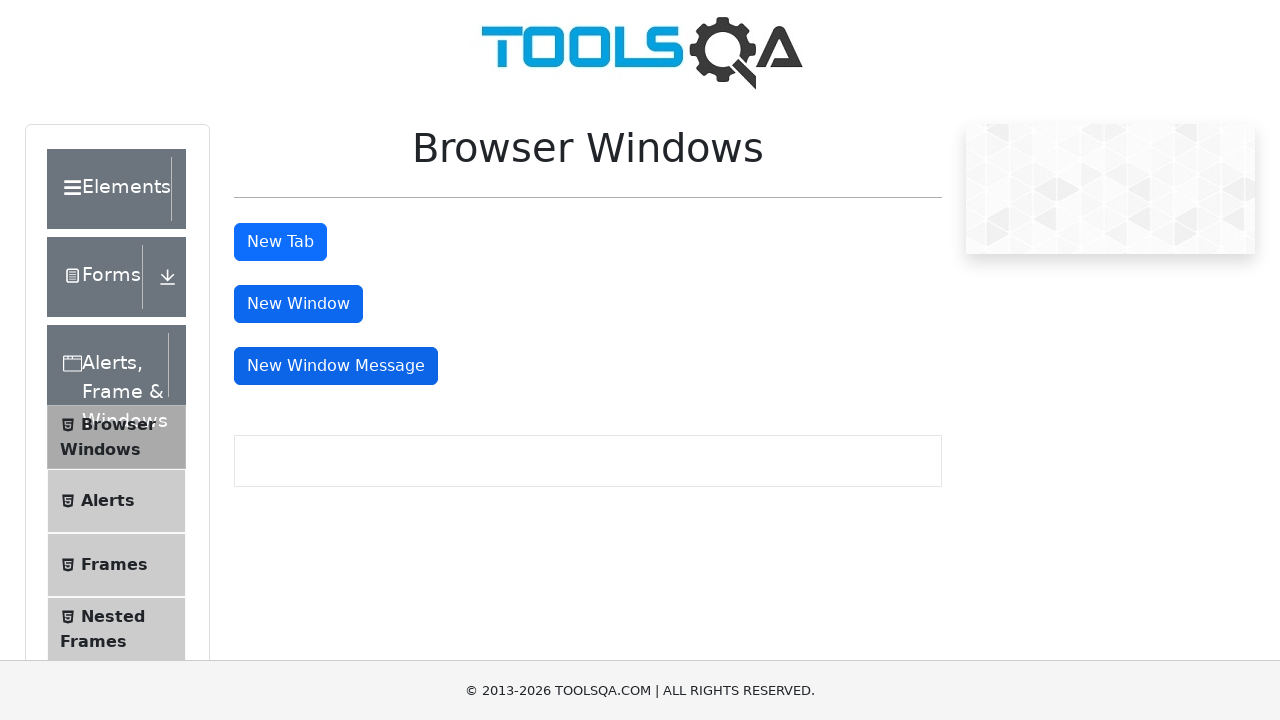

Waited for new window to open
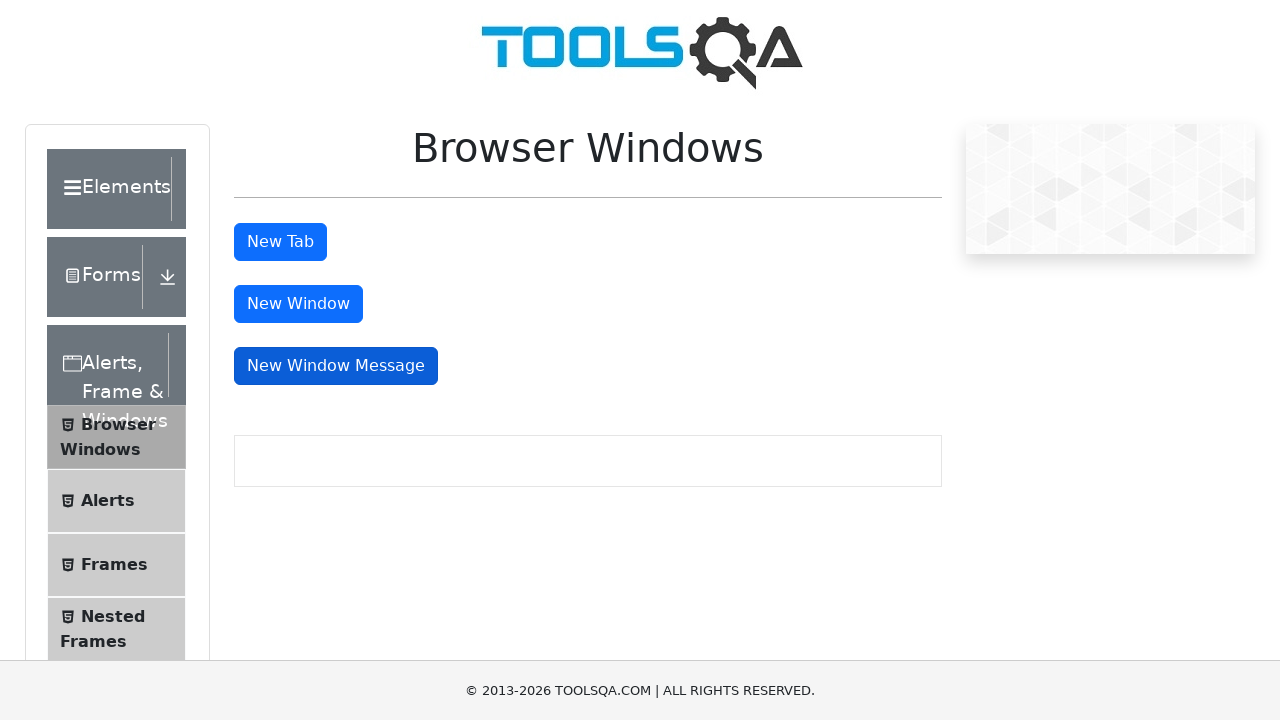

Retrieved all open pages (windows/tabs) from context
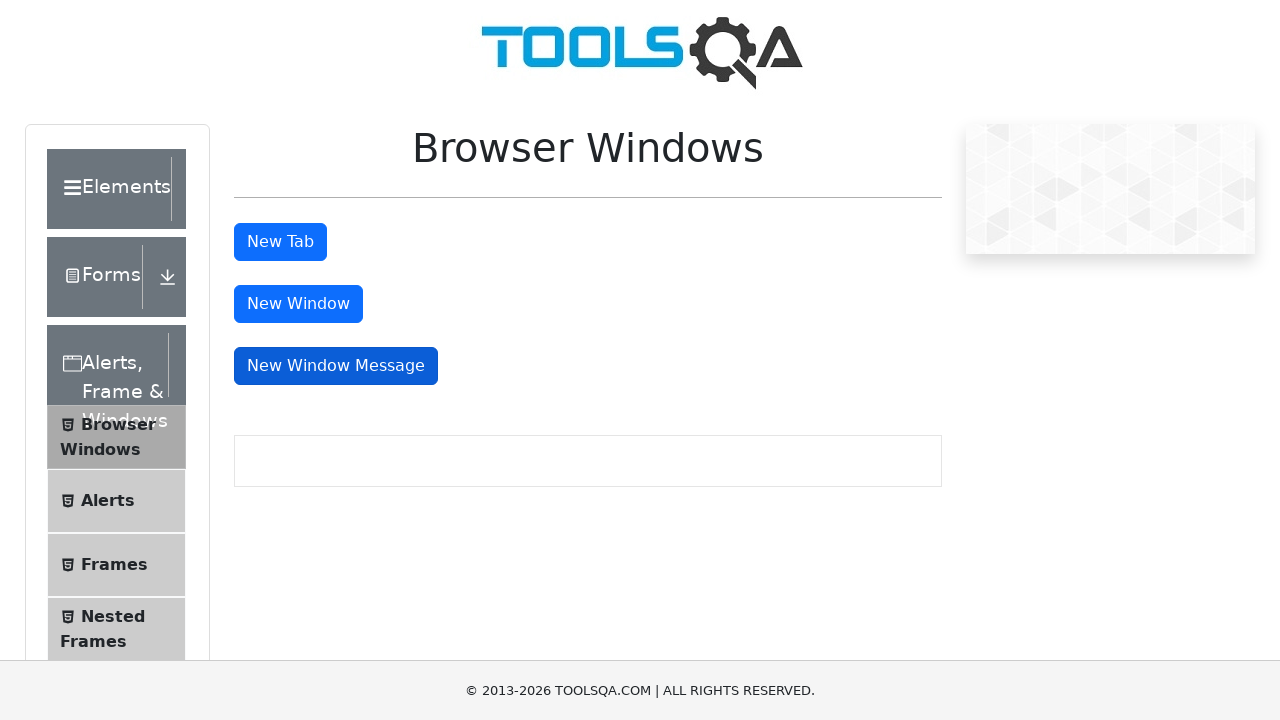

Brought a page to front
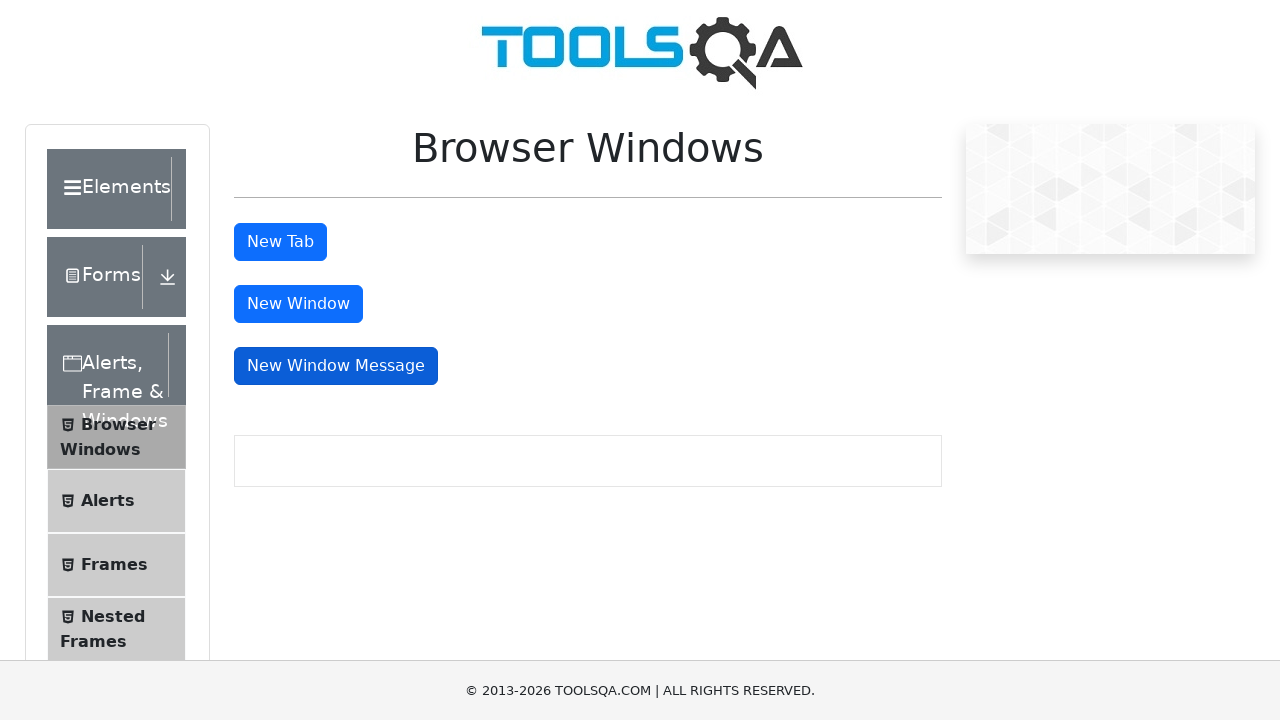

Retrieved URL from page: https://demoqa.com/browser-windows
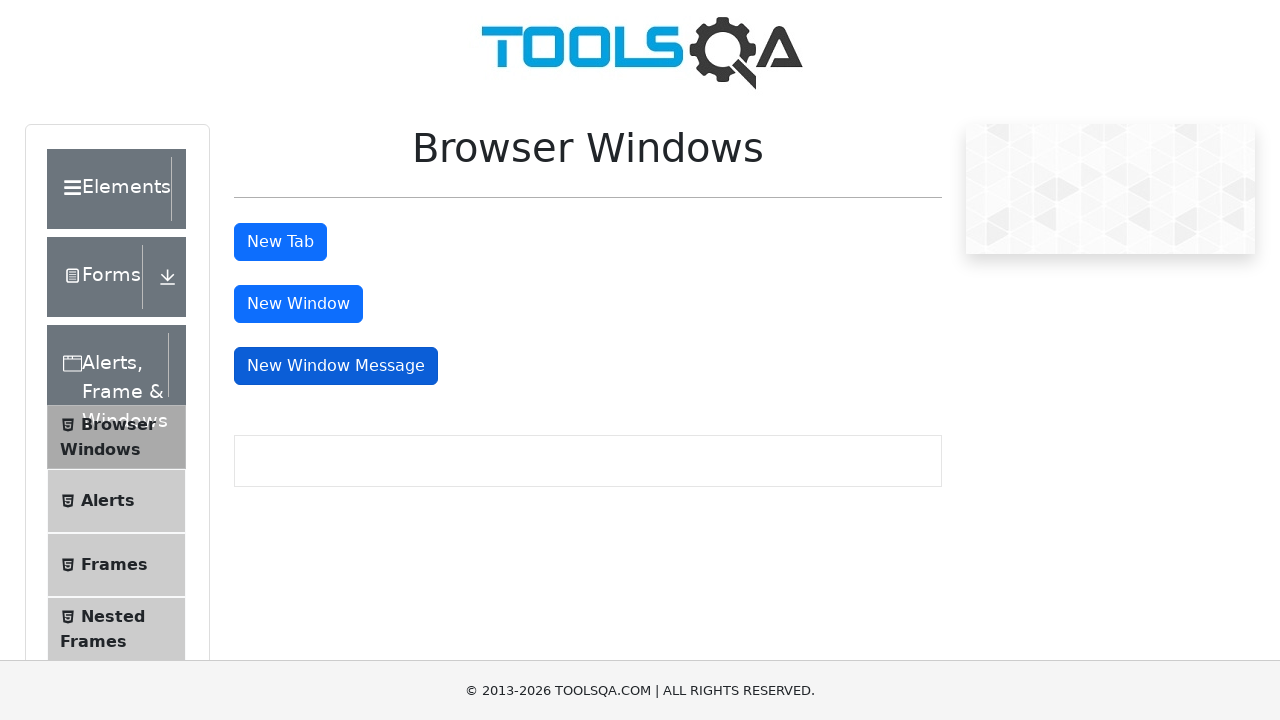

Waited briefly between page switches
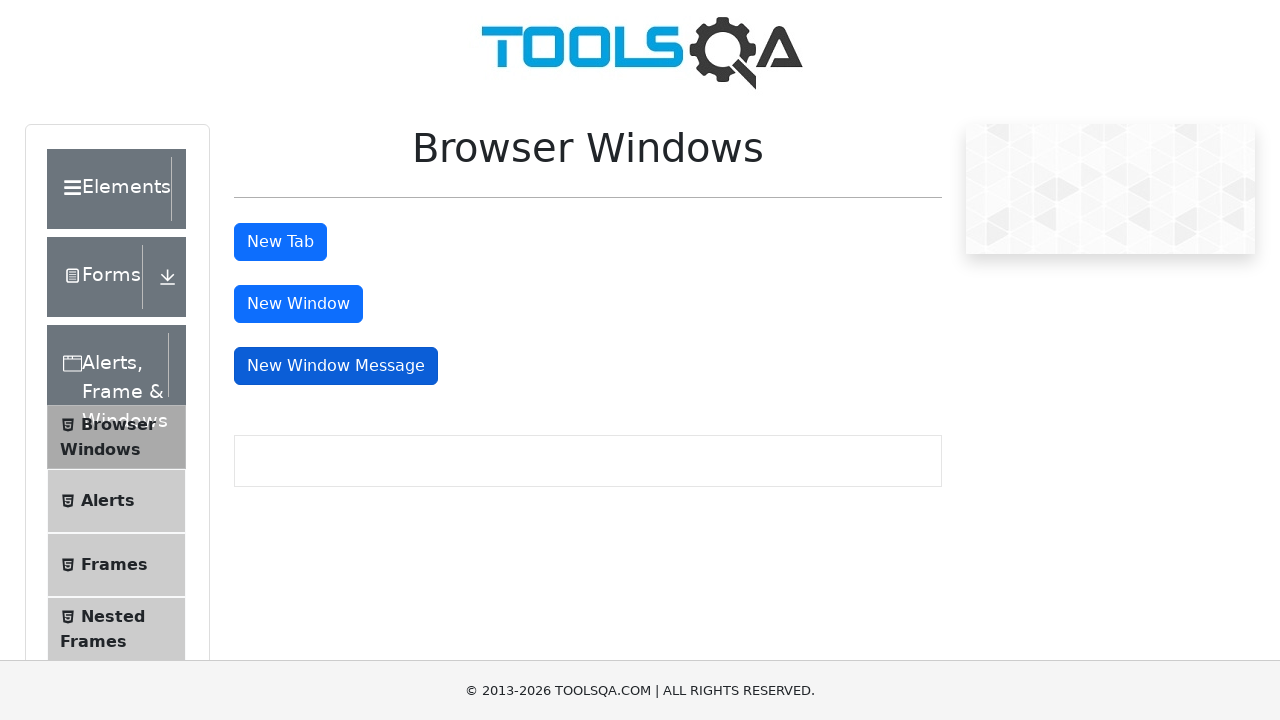

Brought a page to front
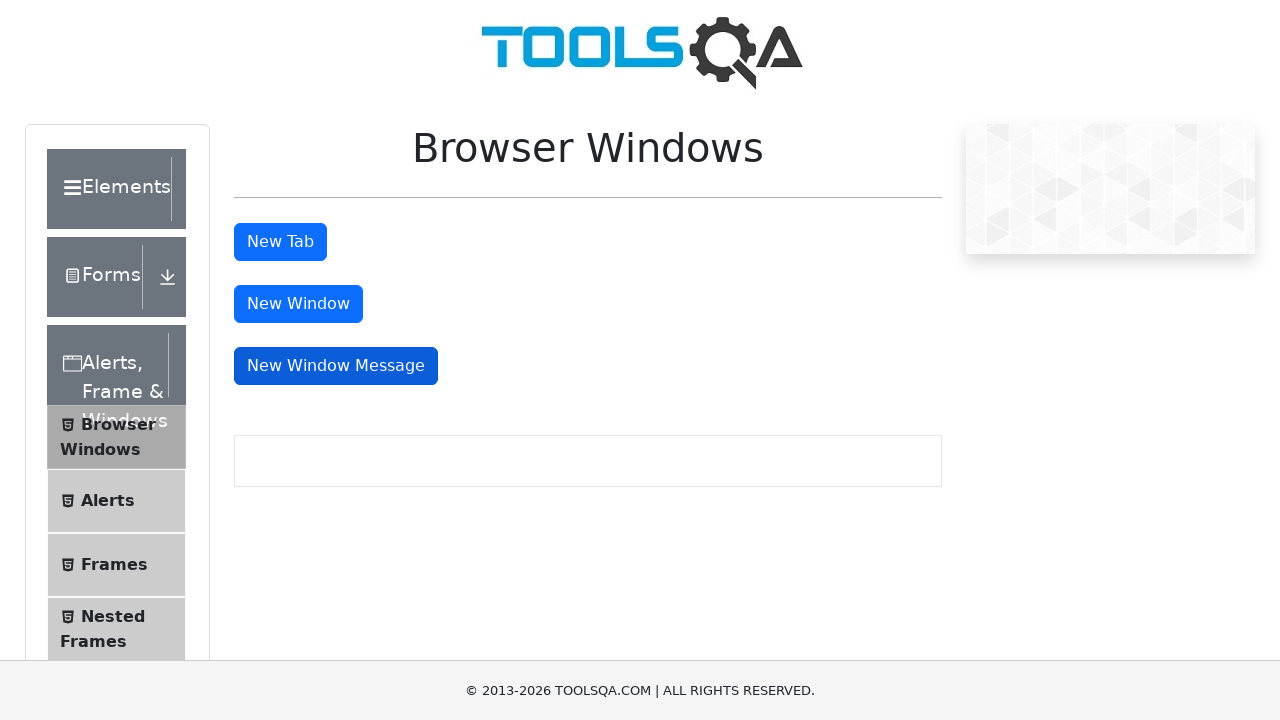

Retrieved URL from page: https://demoqa.com/sample
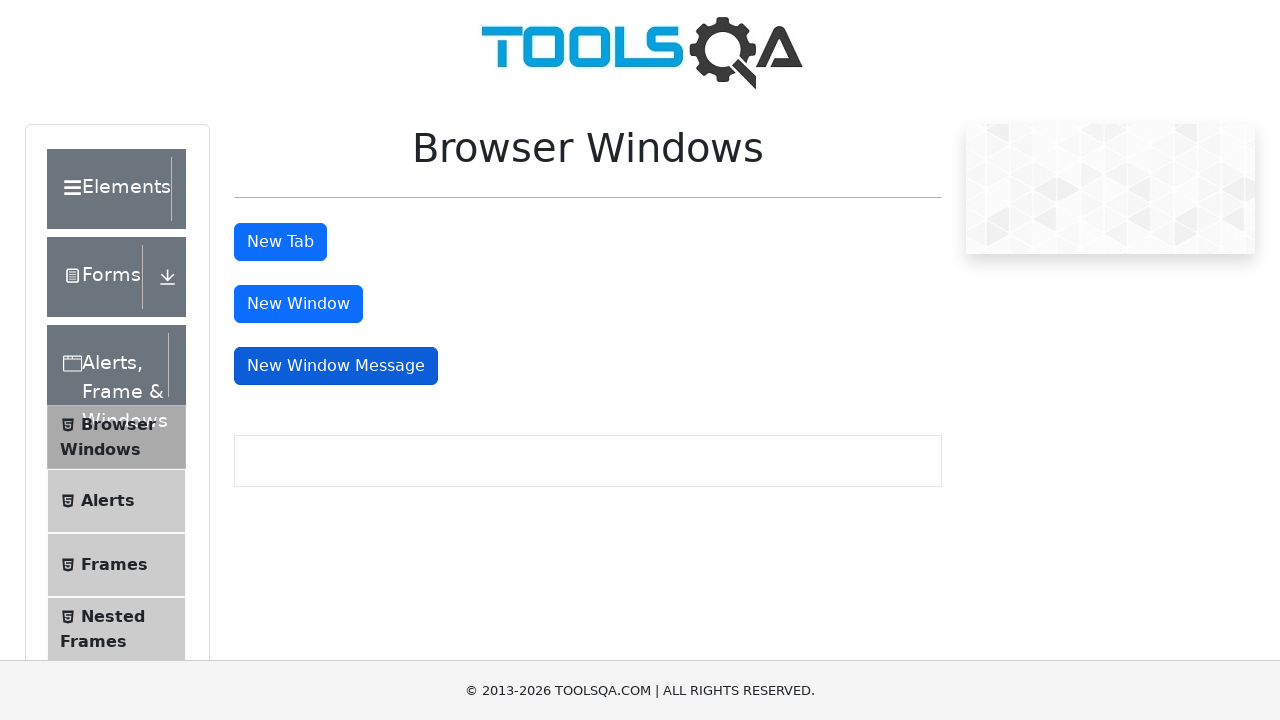

Waited briefly between page switches
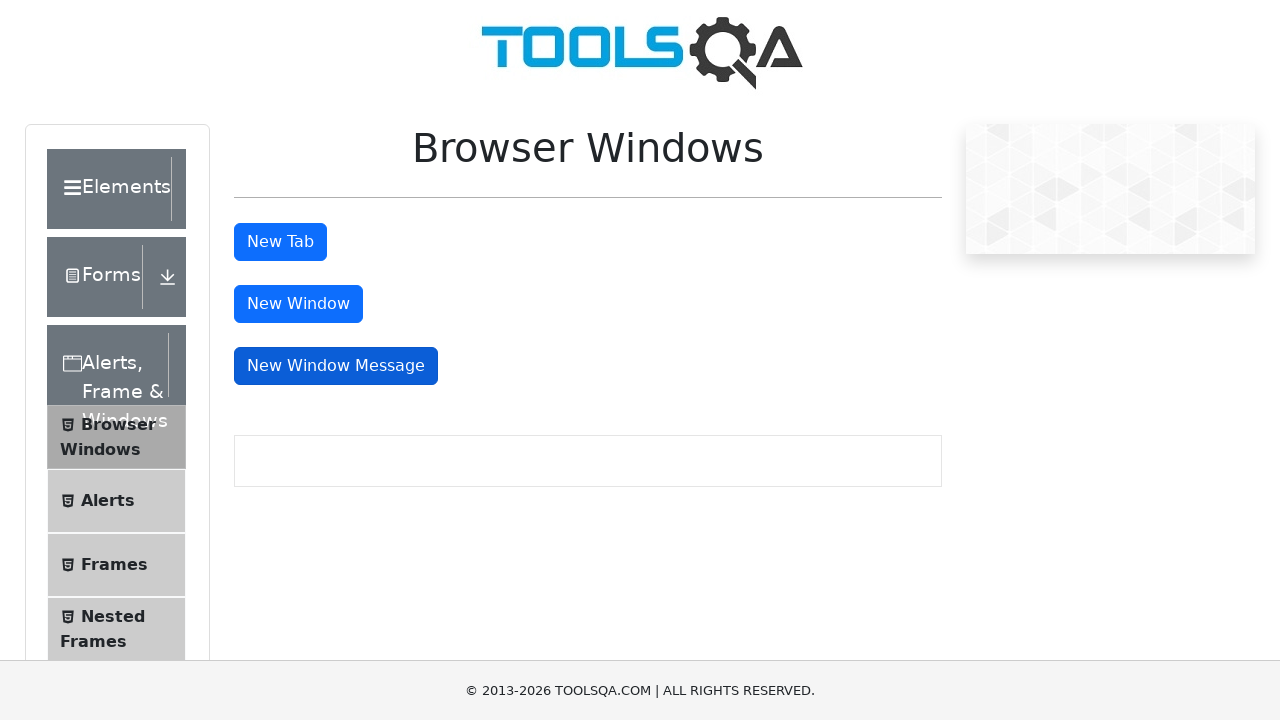

Brought a page to front
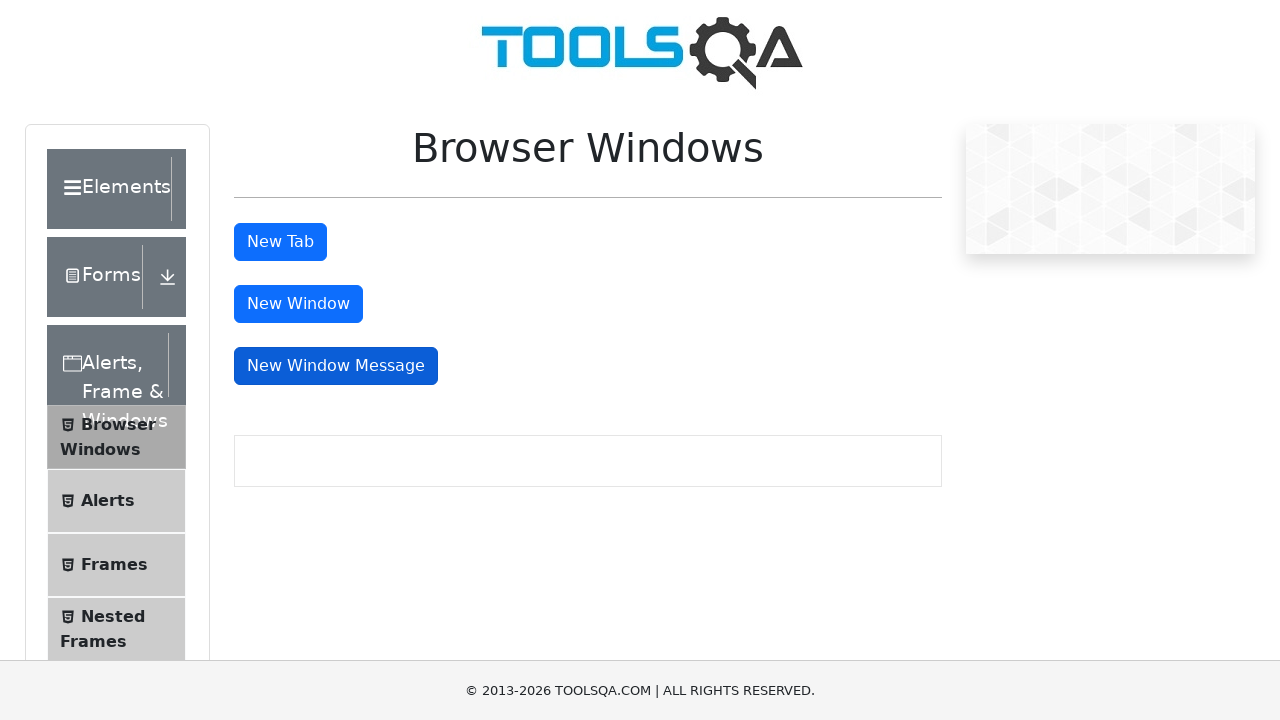

Retrieved URL from page: about:blank
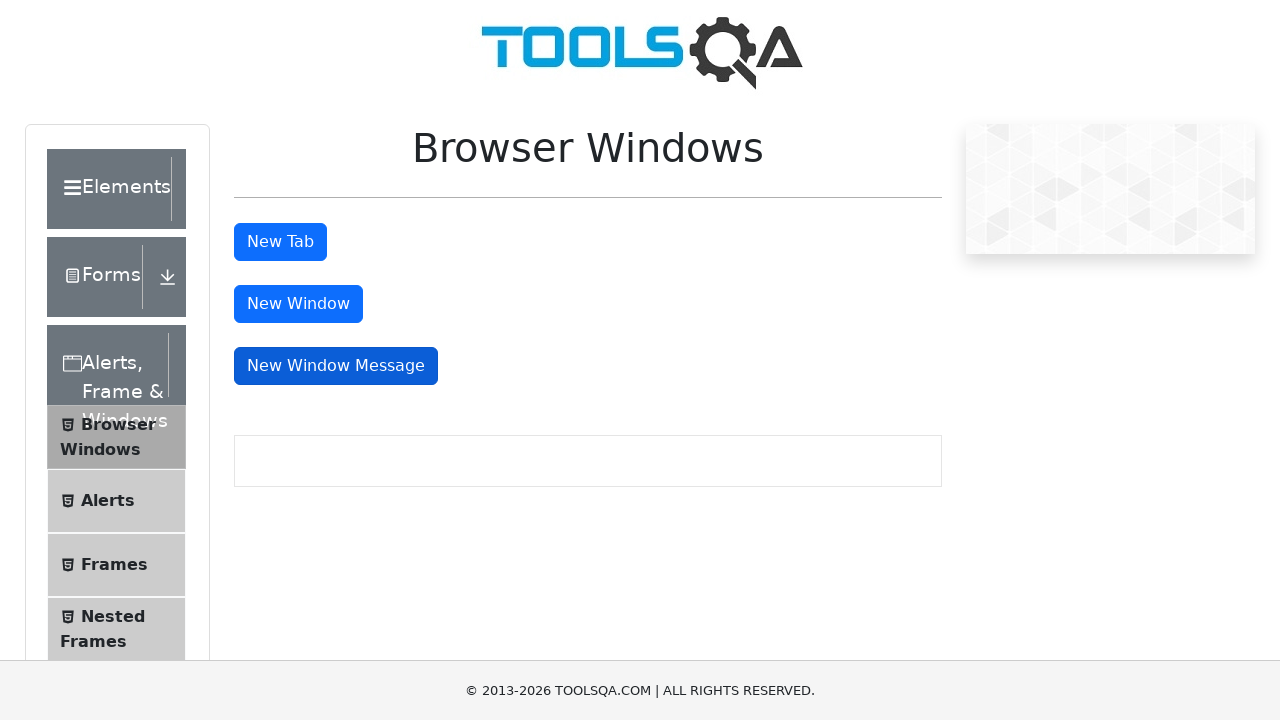

Waited briefly between page switches
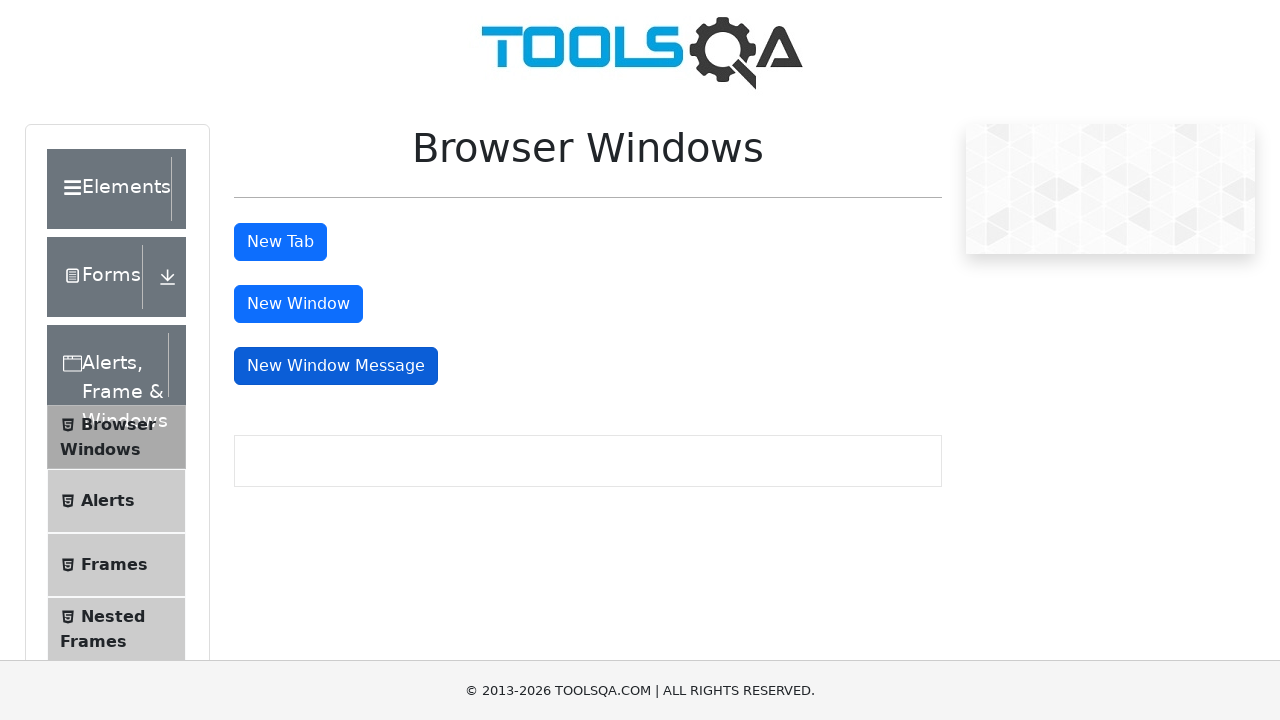

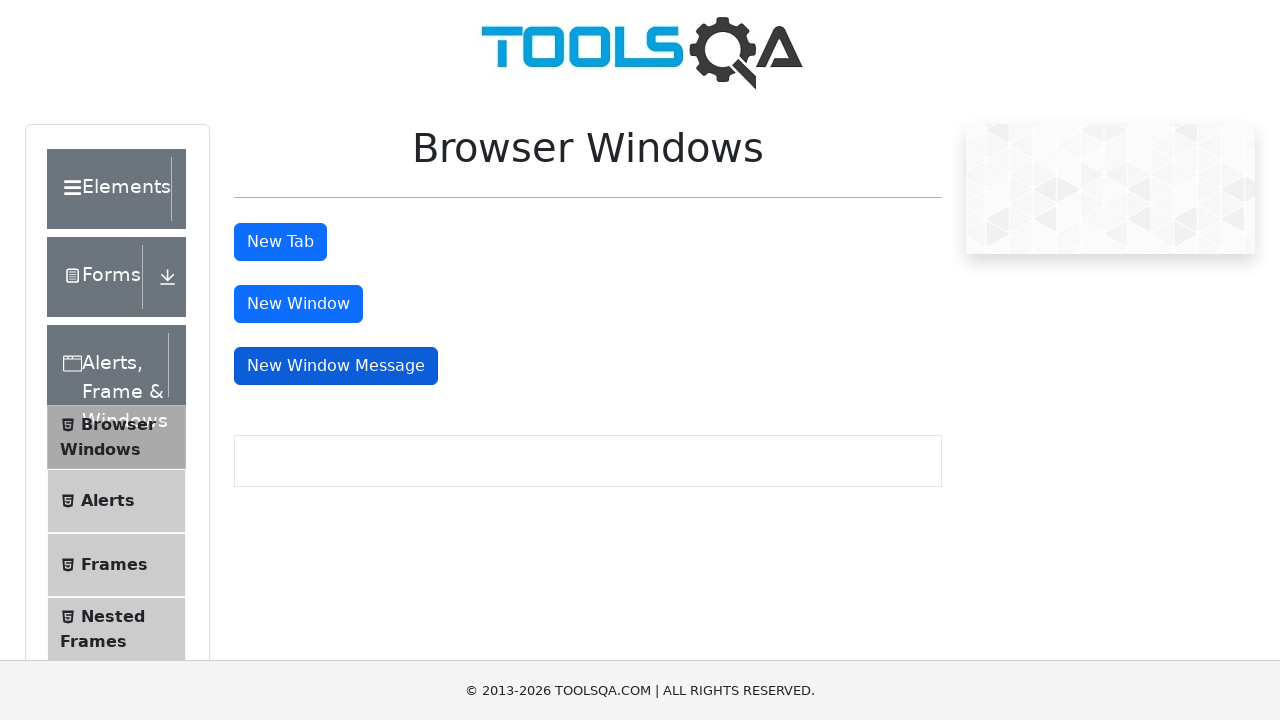